Tests dropdown selection functionality by navigating to a demo site and selecting "Antarctica" from a country dropdown menu.

Starting URL: https://www.globalsqa.com/demo-site/select-dropdown-menu/

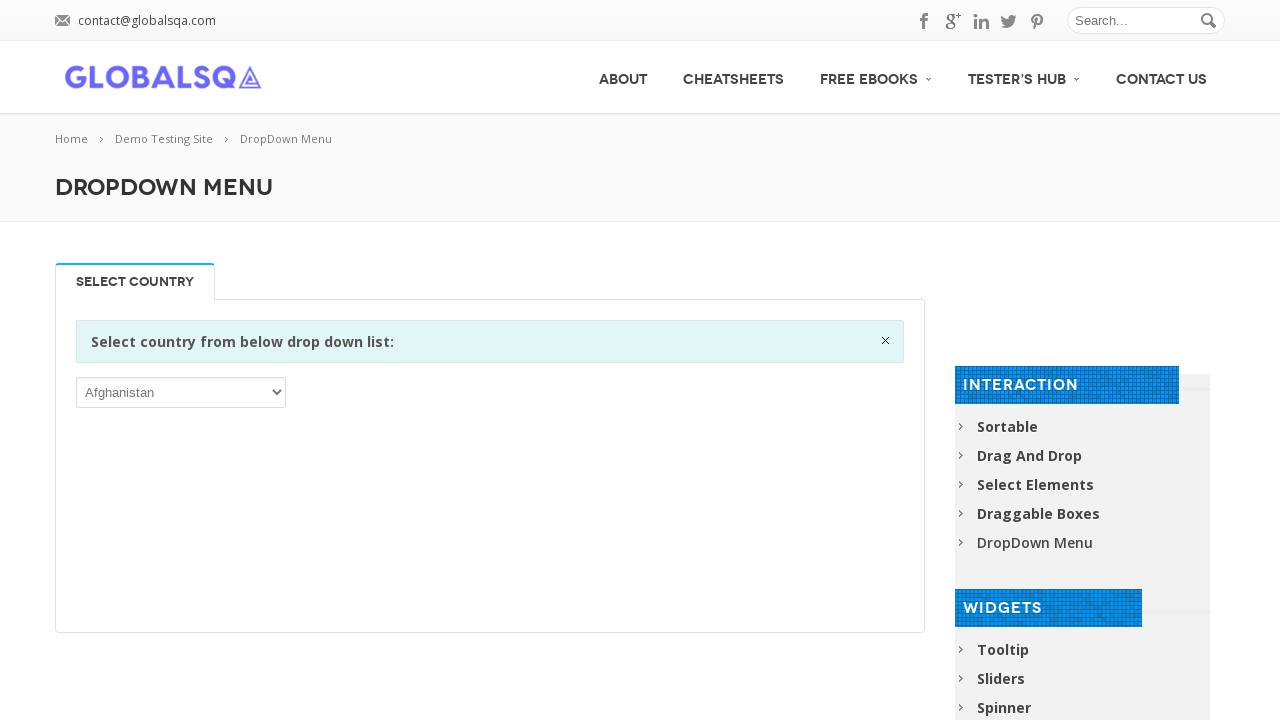

Navigated to Global QA dropdown demo site
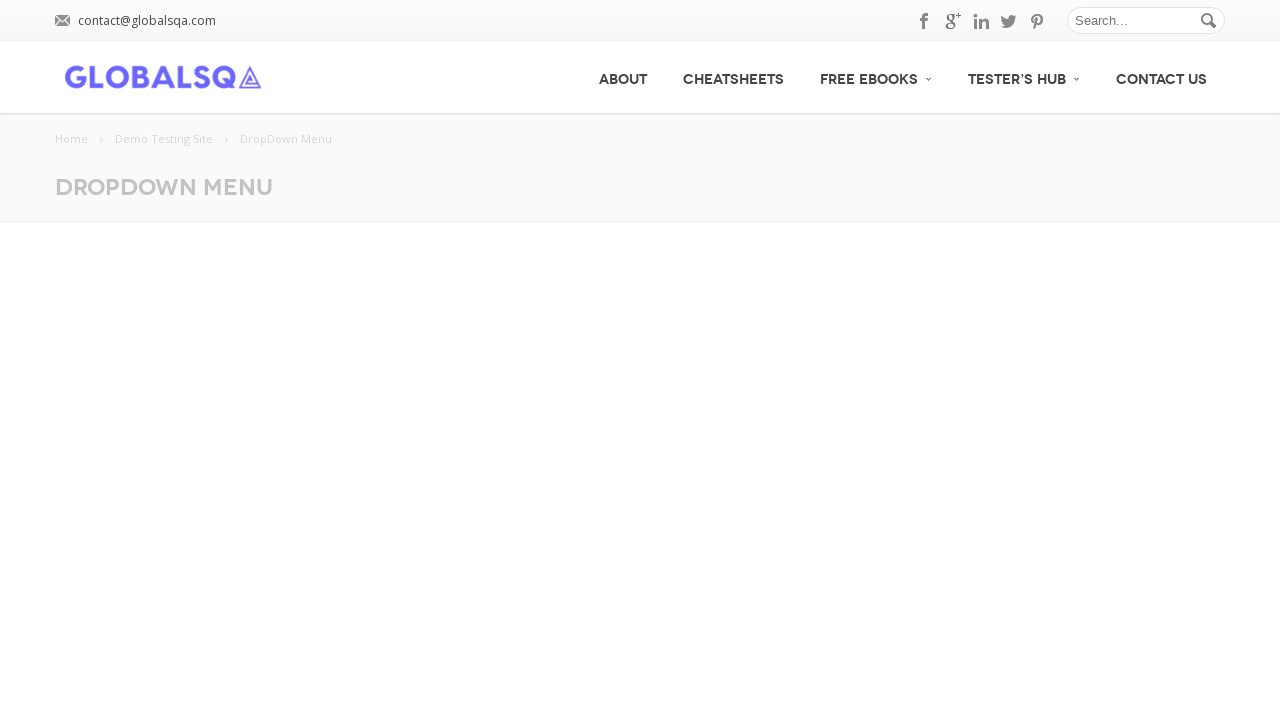

Selected 'Antarctica' from country dropdown menu on //*[@id='post-2646']/div[2]/div/div/div/p/select
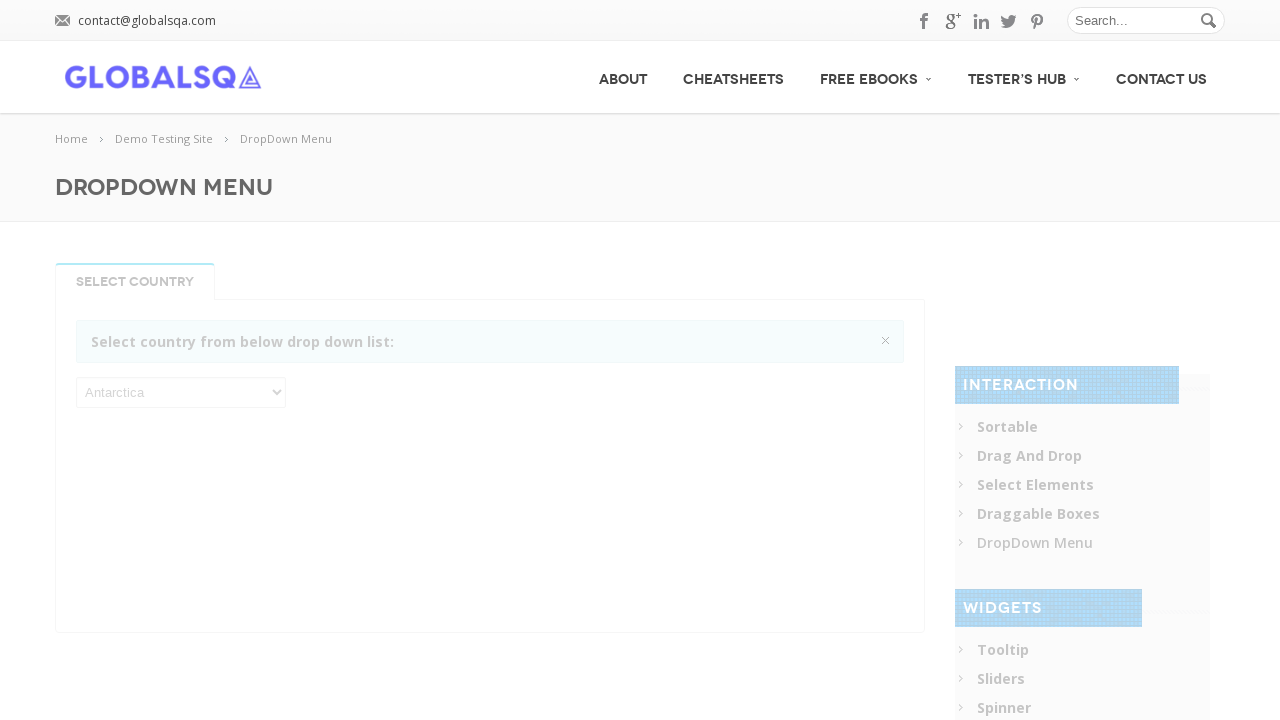

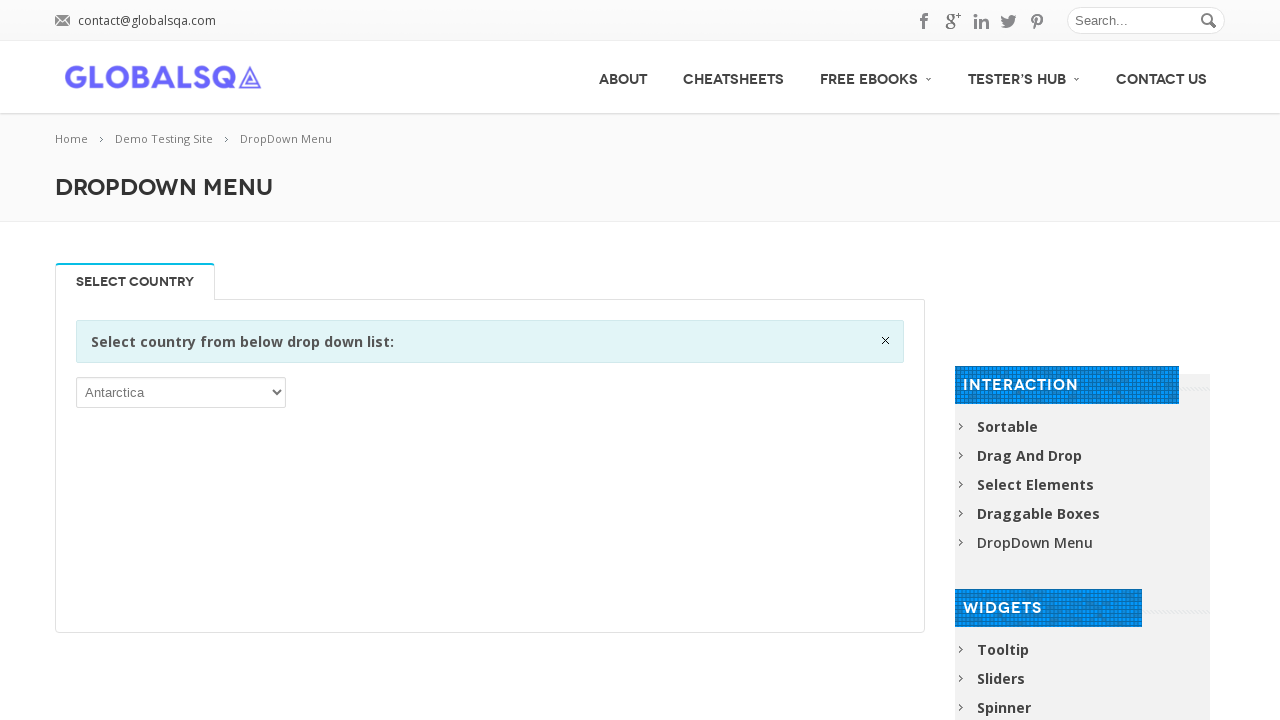